Tests selecting multiple options (Volvo and Opel) from the standard multi-select listbox

Starting URL: https://demoqa.com/select-menu

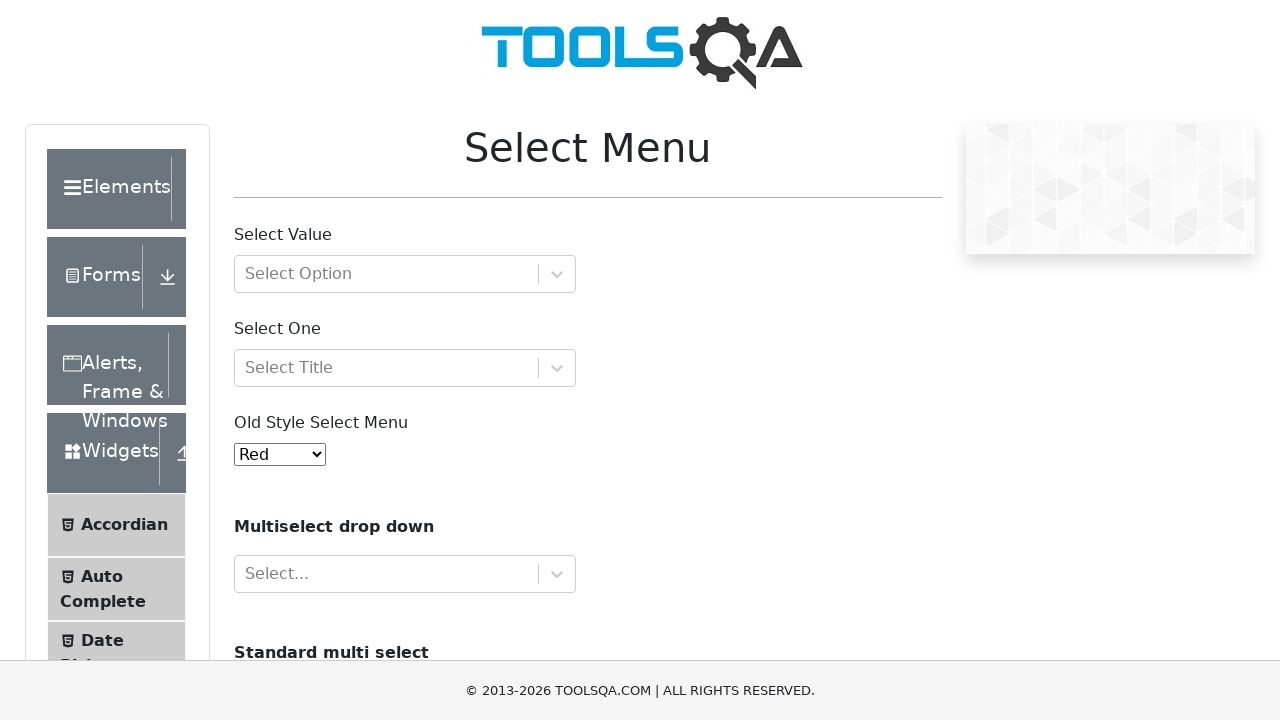

Clicked Volvo option in multi-select listbox at (258, 360) on #cars option[value="volvo"]
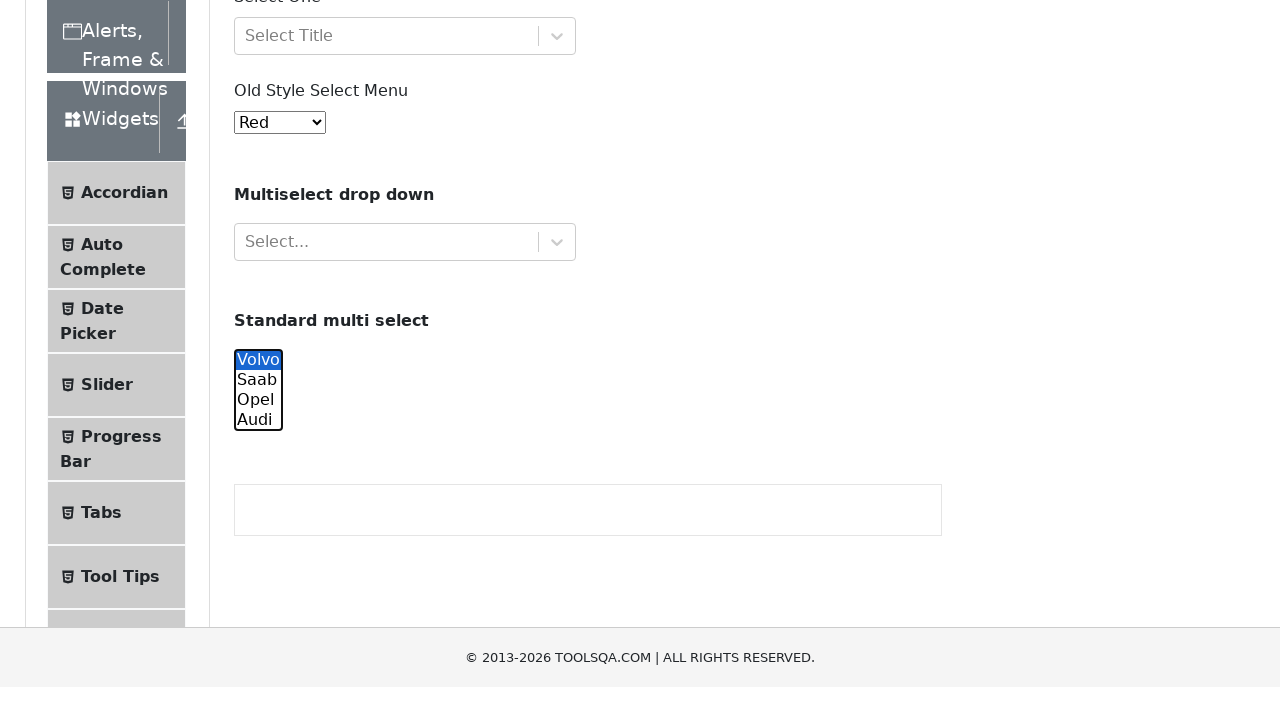

Clicked Opel option while holding Control to multi-select at (258, 82) on #cars option[value="opel"]
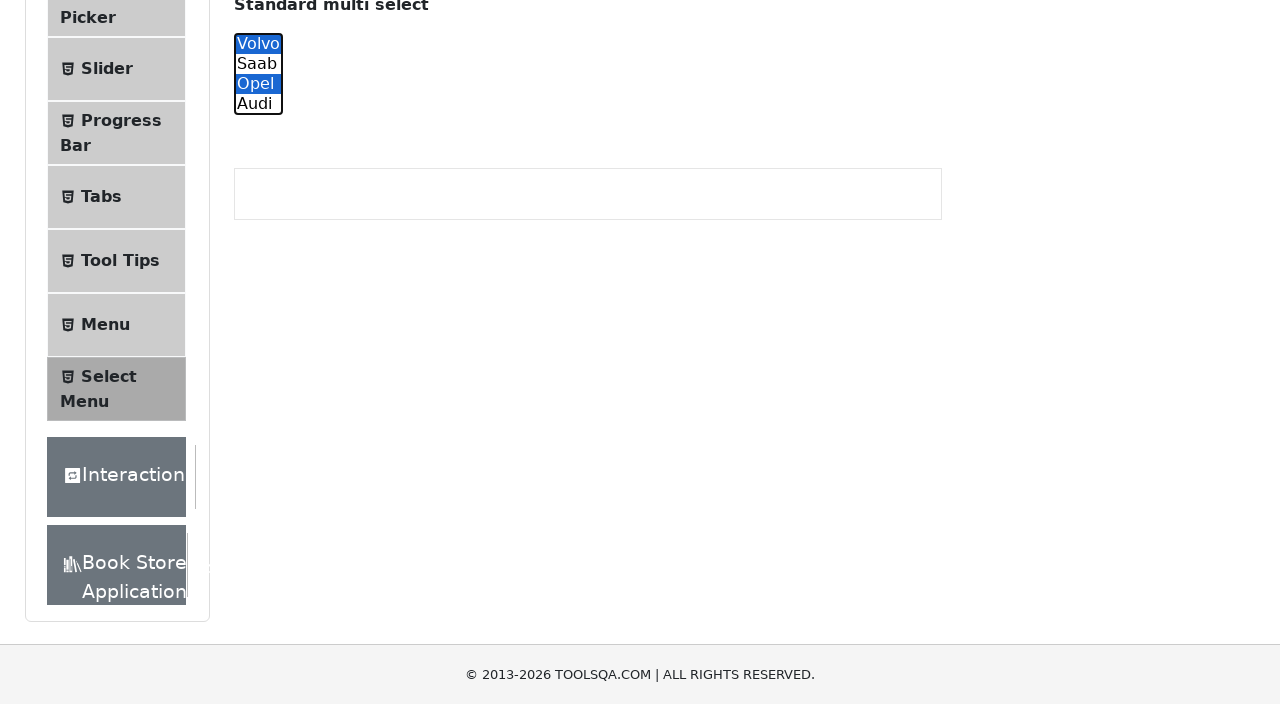

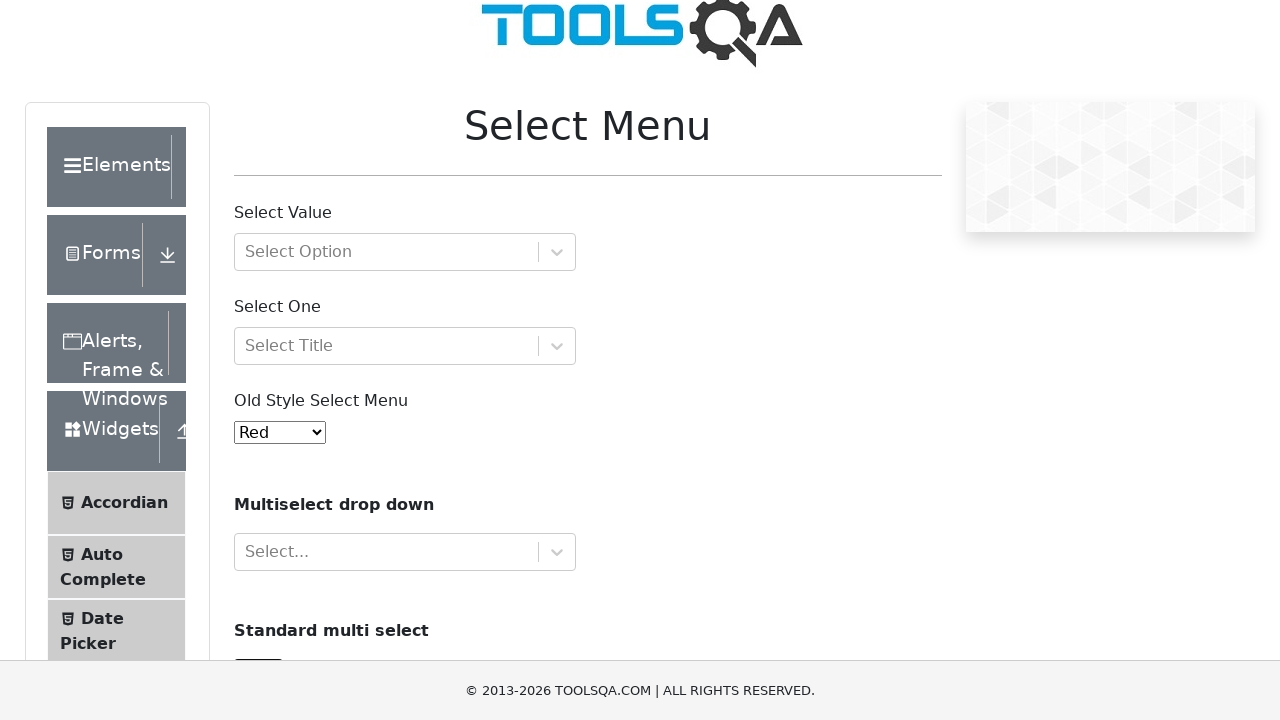